Navigates to a demo page and locates an h2 element to verify the page loaded correctly

Starting URL: https://seleniumbase.io/demo_page/

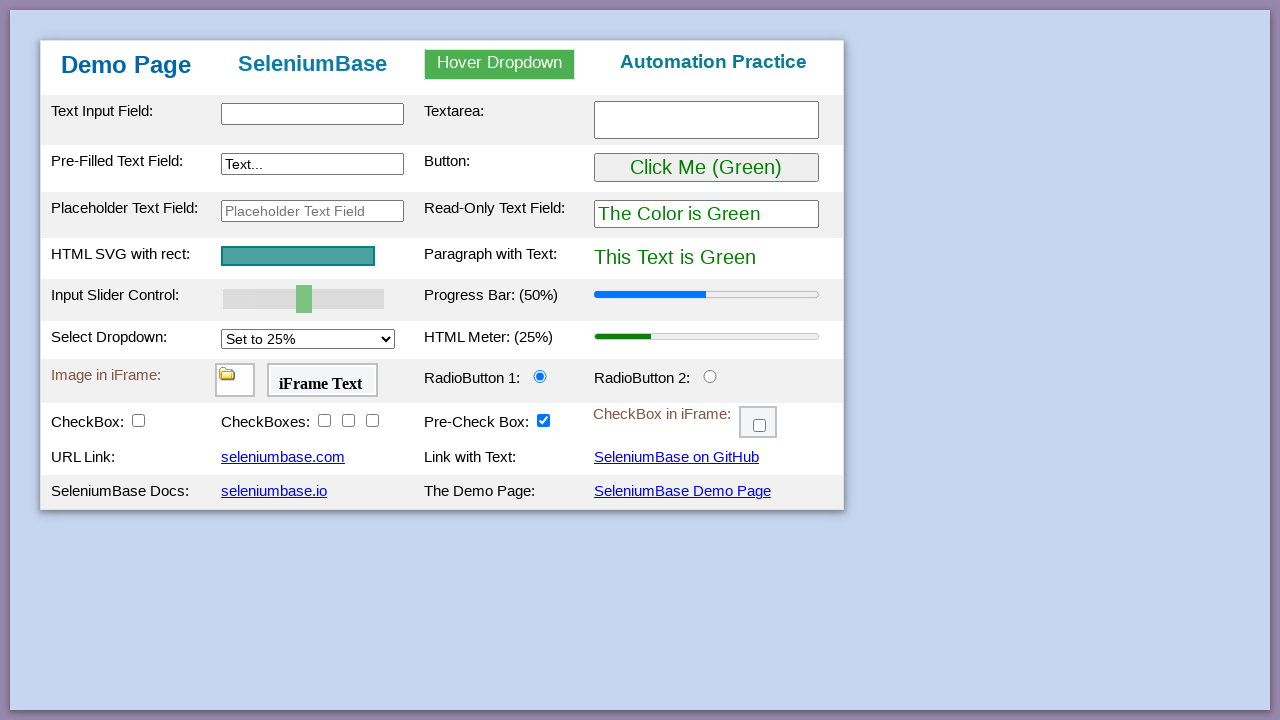

Navigated to demo page
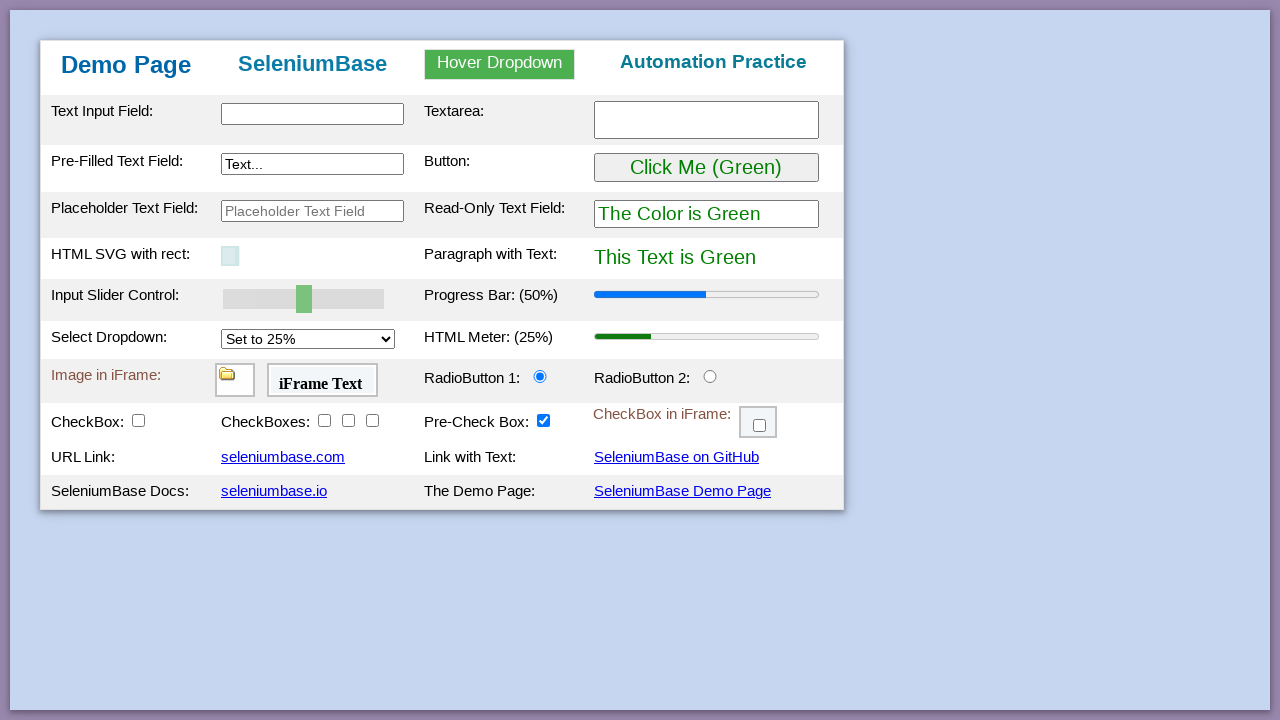

h2 element is visible on the page
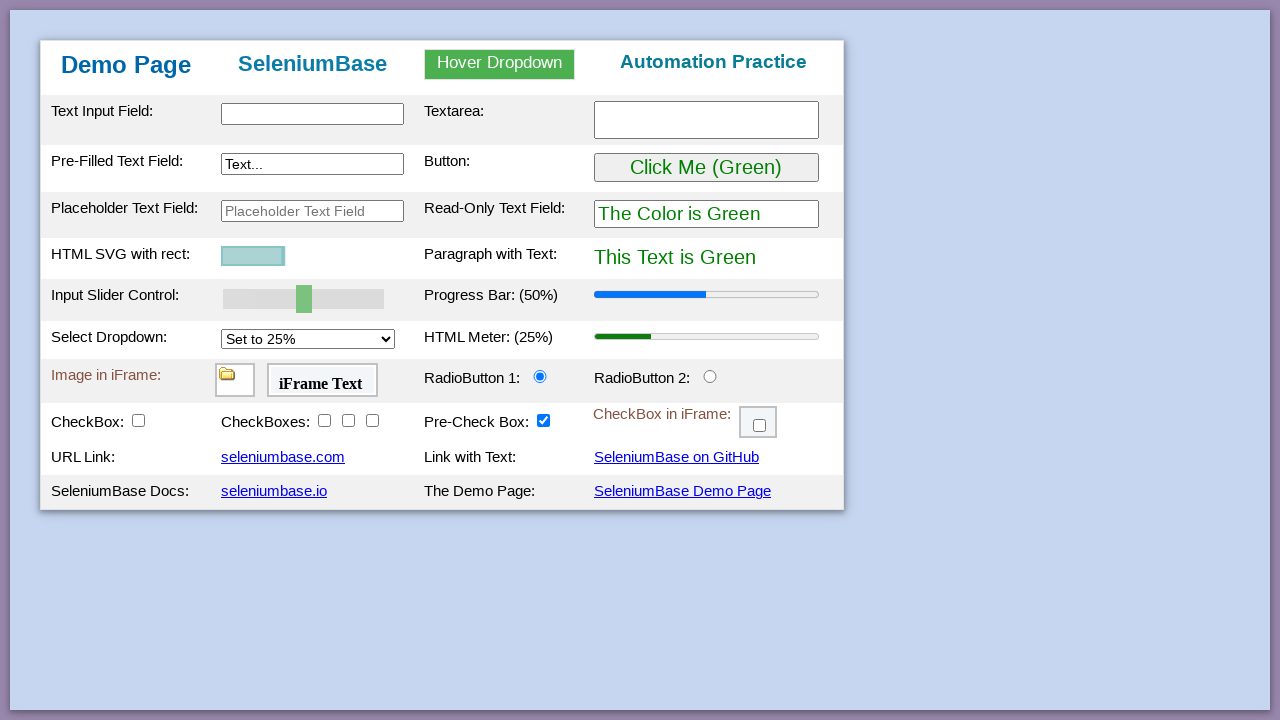

Located the h2 element to verify page loaded correctly
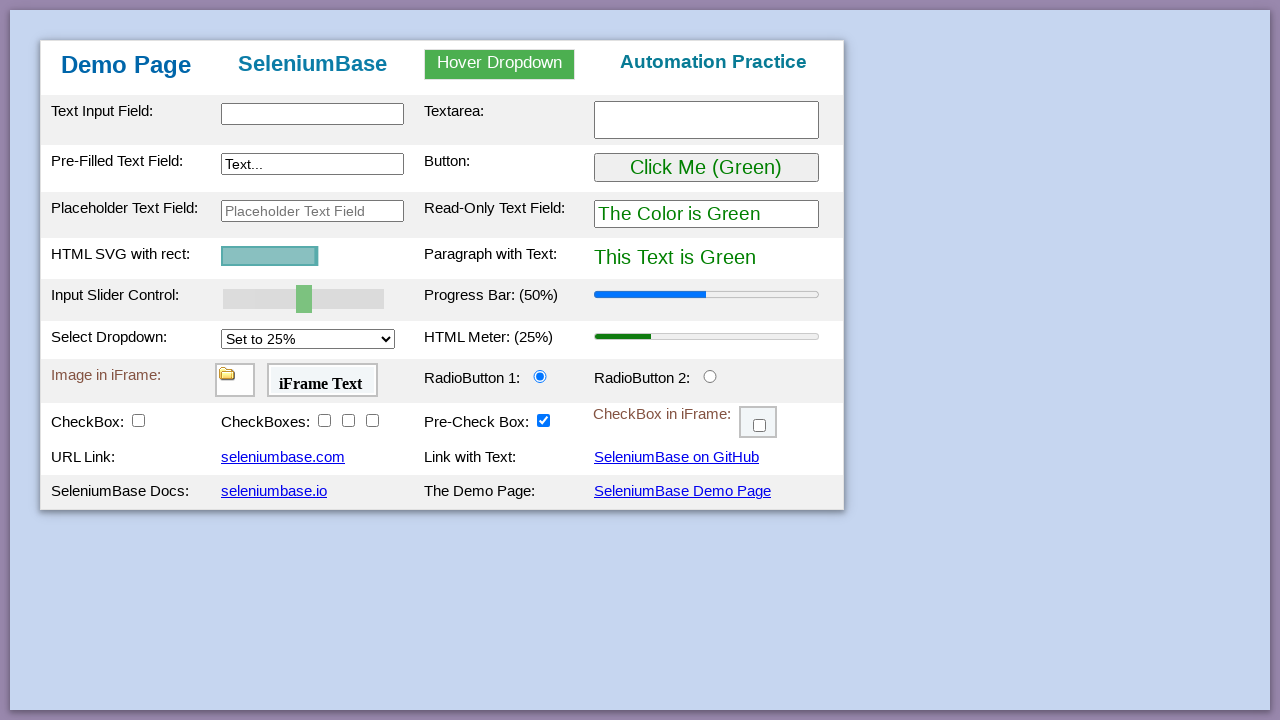

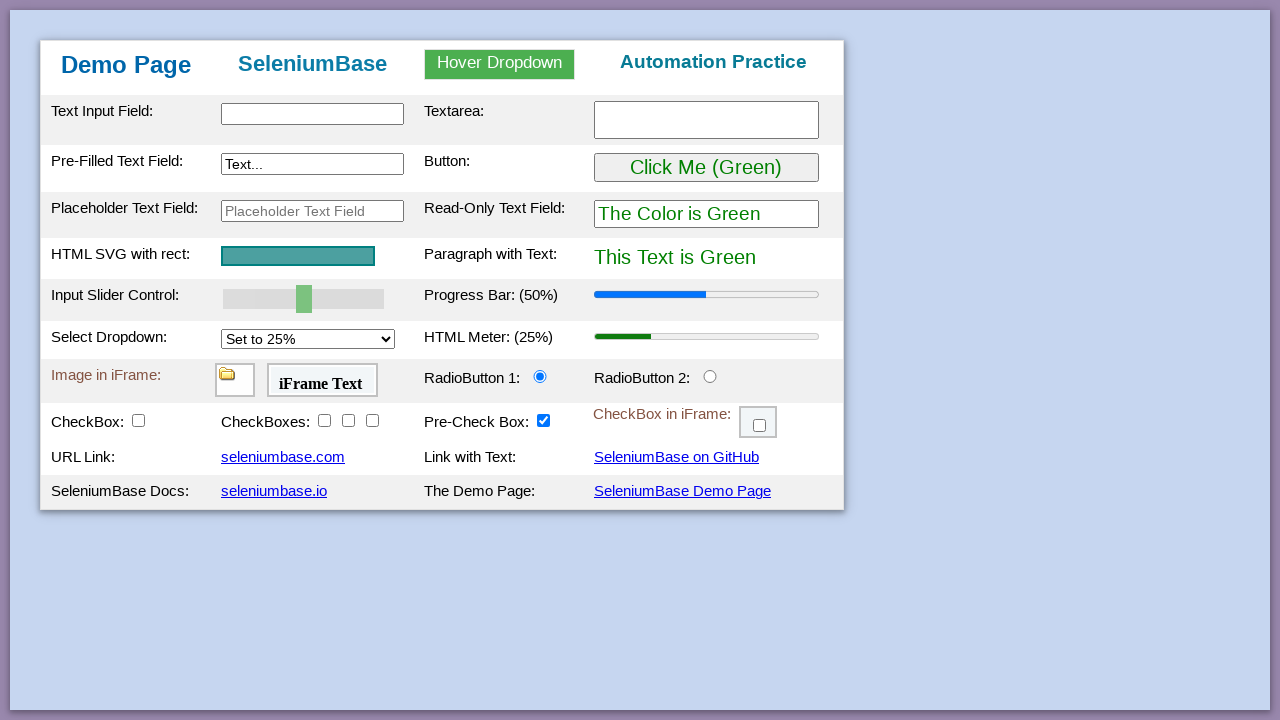